Tests jQuery dropdown search by clicking dropdown and selecting countries from the filtered list

Starting URL: https://www.lambdatest.com/selenium-playground/jquery-dropdown-search-demo

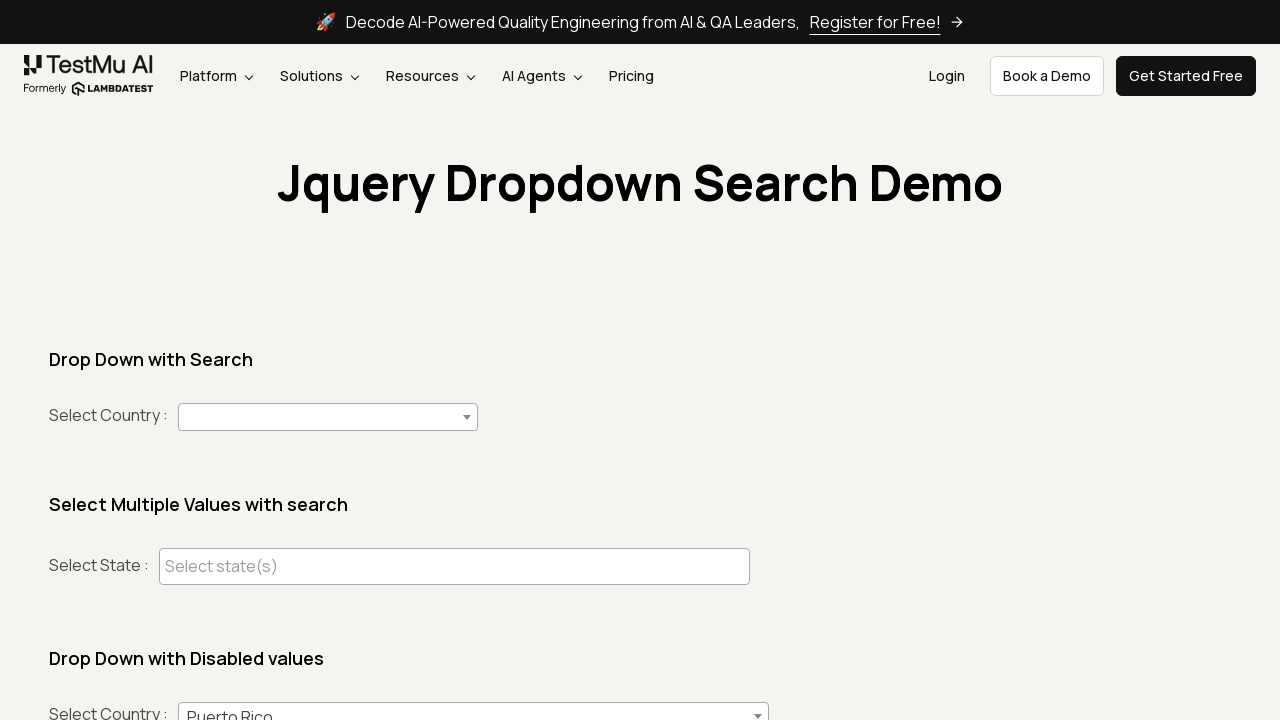

Clicked on country dropdown to open it at (328, 417) on #country+span
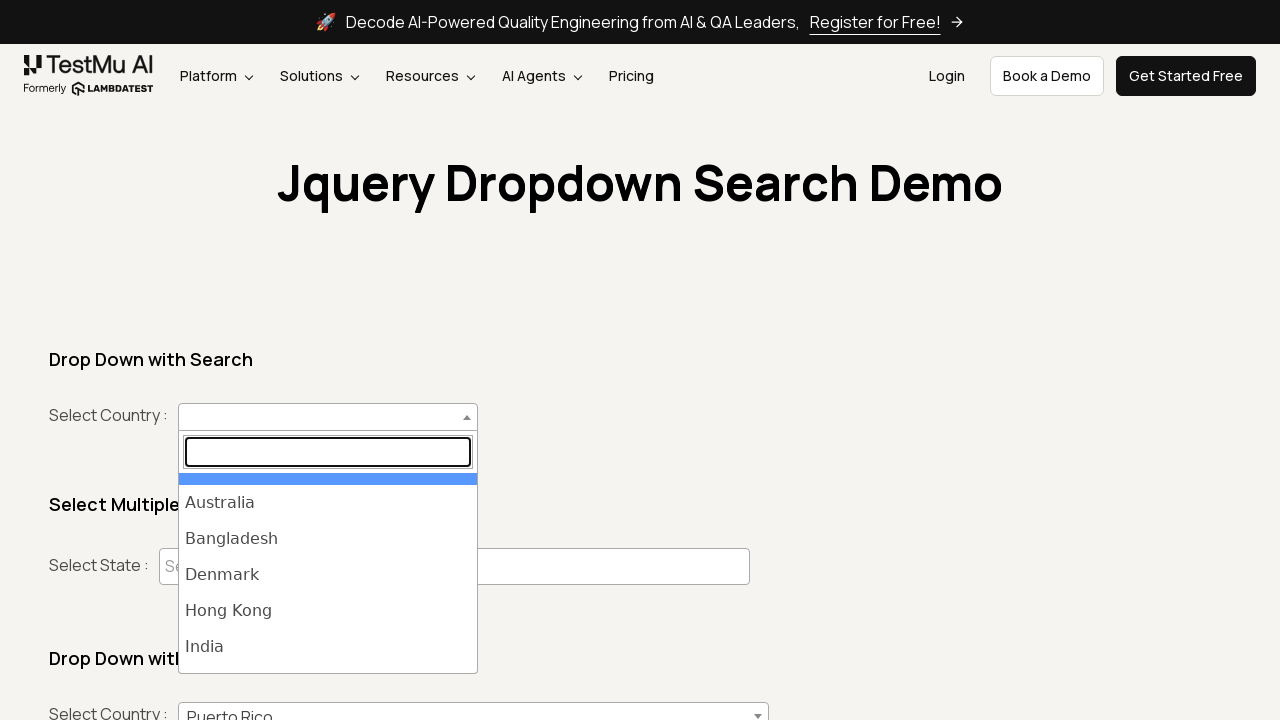

Selected India from the dropdown list at (328, 647) on ul#select2-country-results li >> internal:has-text="India"i
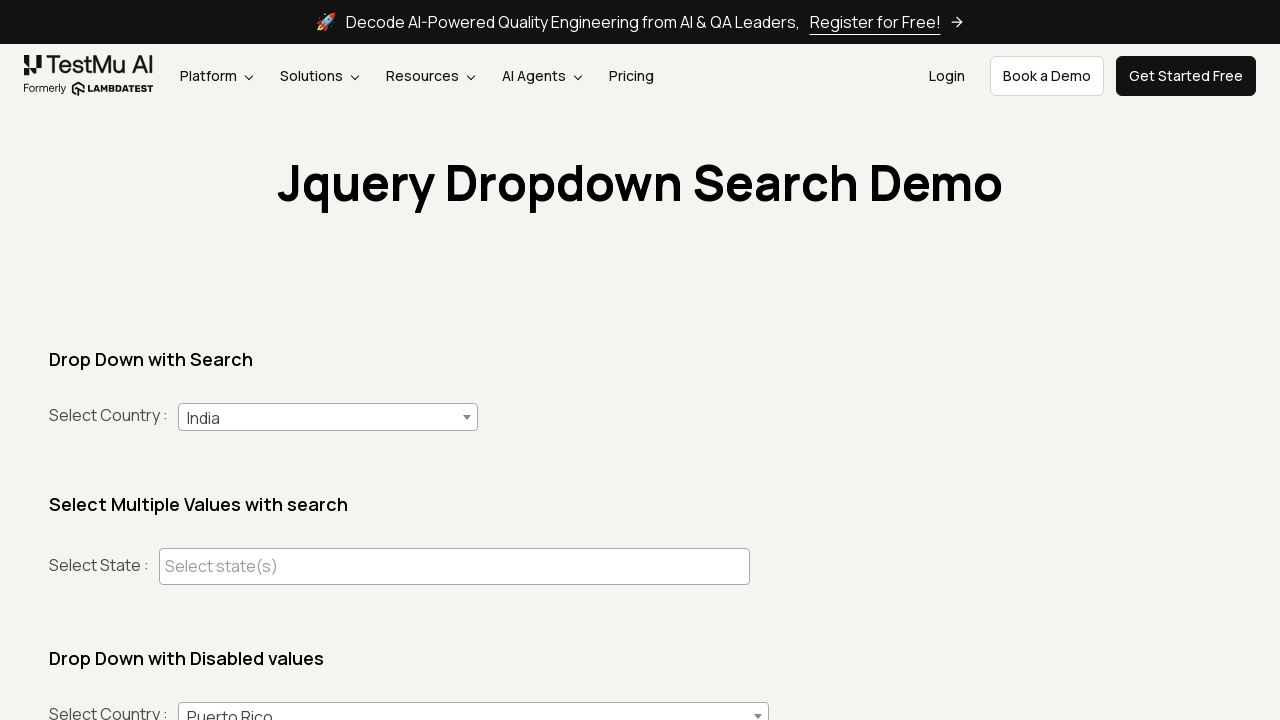

Waited 500ms for India selection to complete
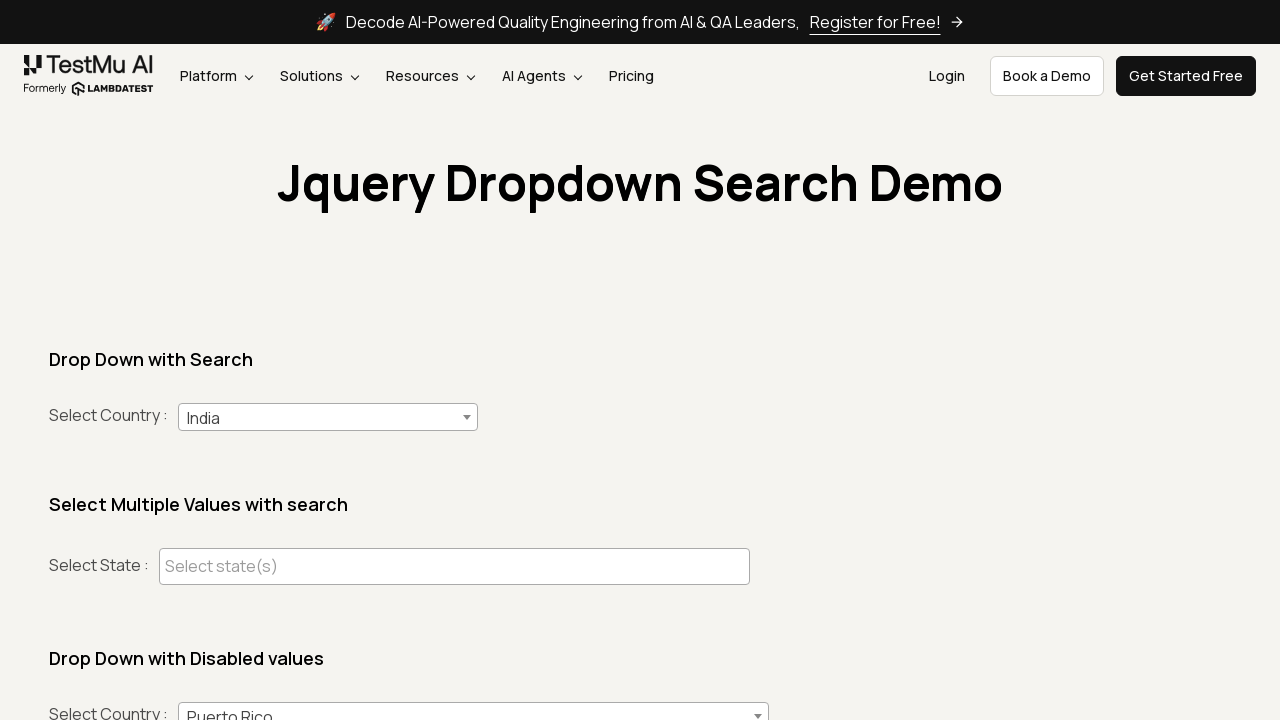

Clicked on country dropdown again to open filtered list at (328, 417) on #country+span
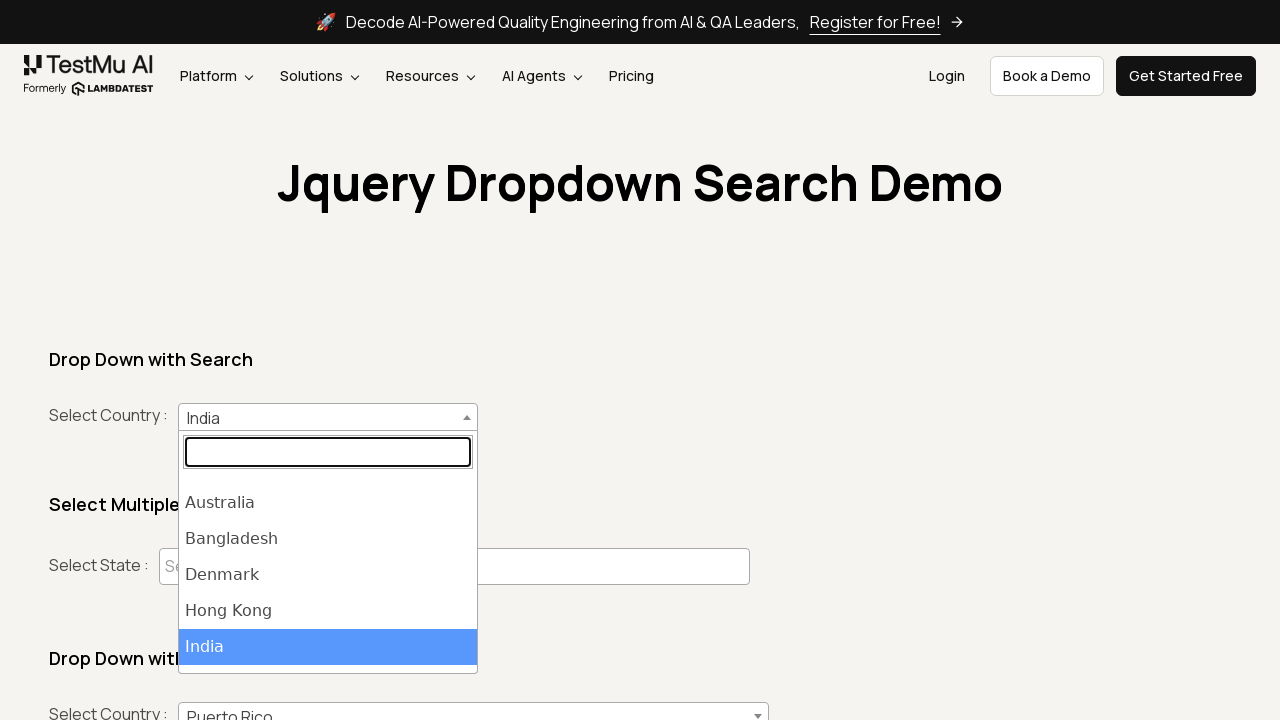

Selected Denmark from the dropdown list at (328, 575) on ul#select2-country-results li >> internal:has-text="Denmark"i
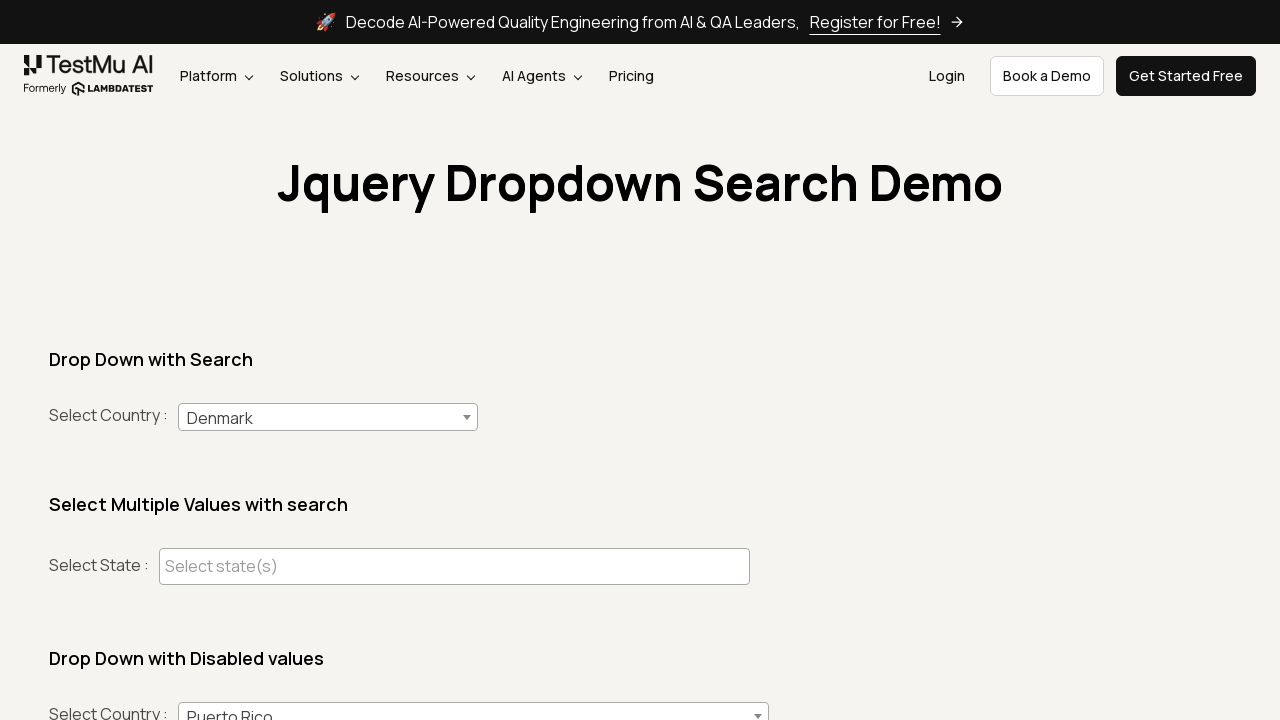

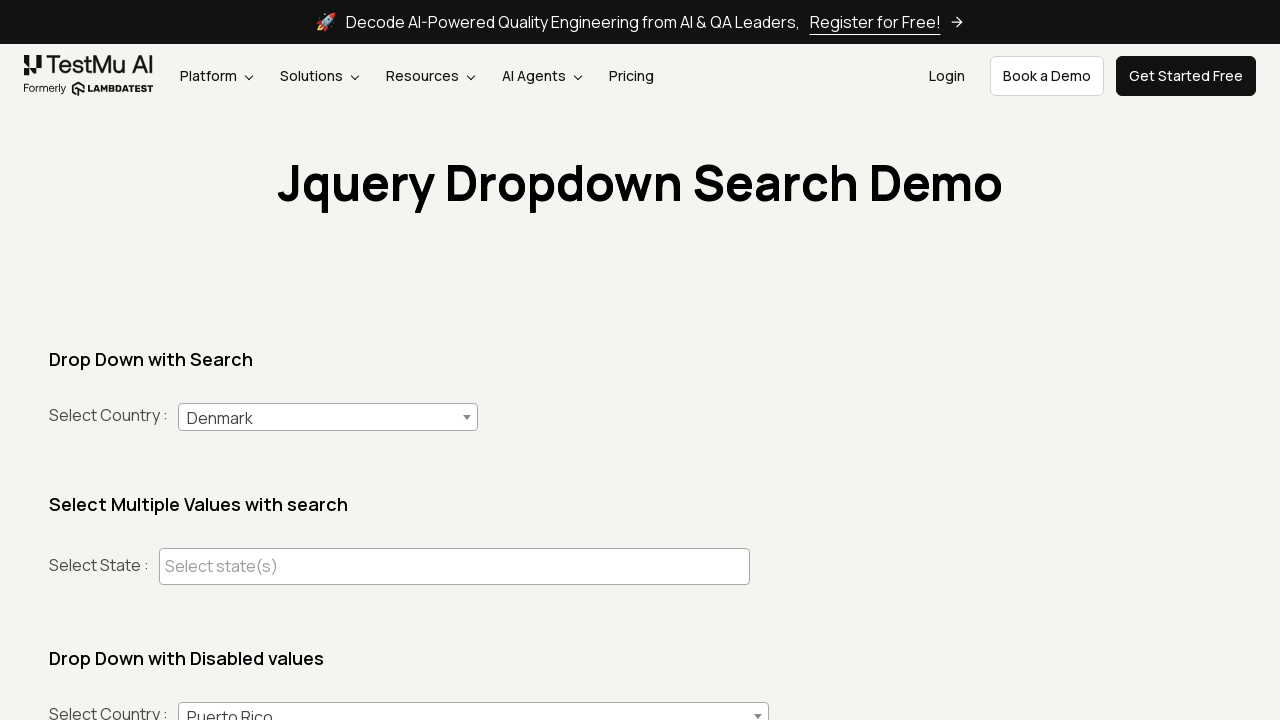